Tests interaction with an input field that gets disabled via a button click, then uses JavaScript to remove the disabled attribute and continue typing in the field.

Starting URL: https://www.letskodeit.com/practice

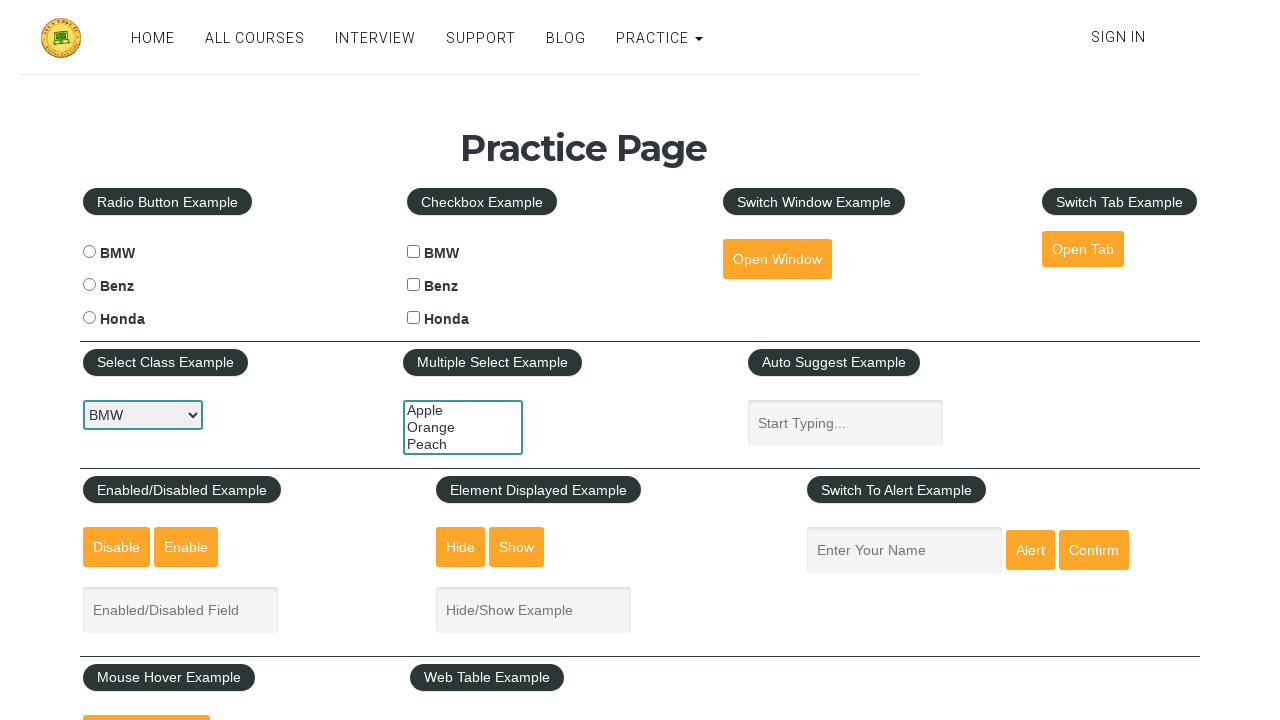

Located the input field with ID 'enabled-example-input'
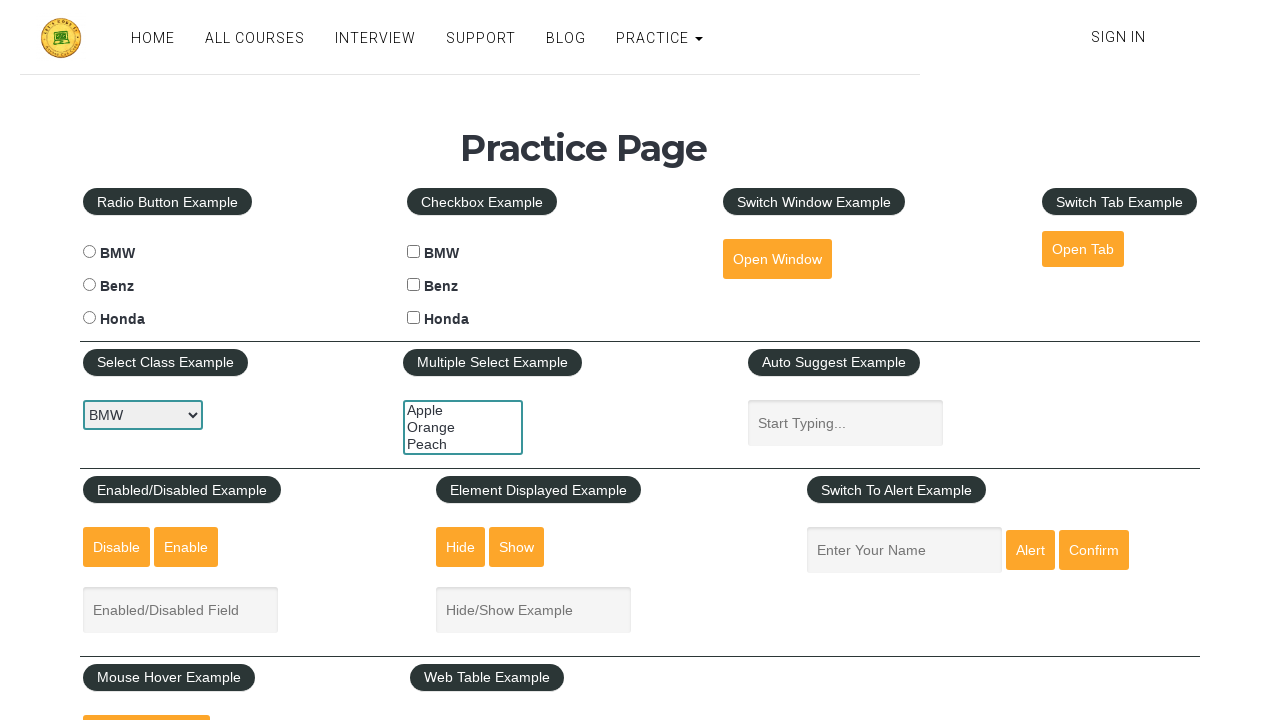

Clicked on the input field at (180, 610) on #enabled-example-input
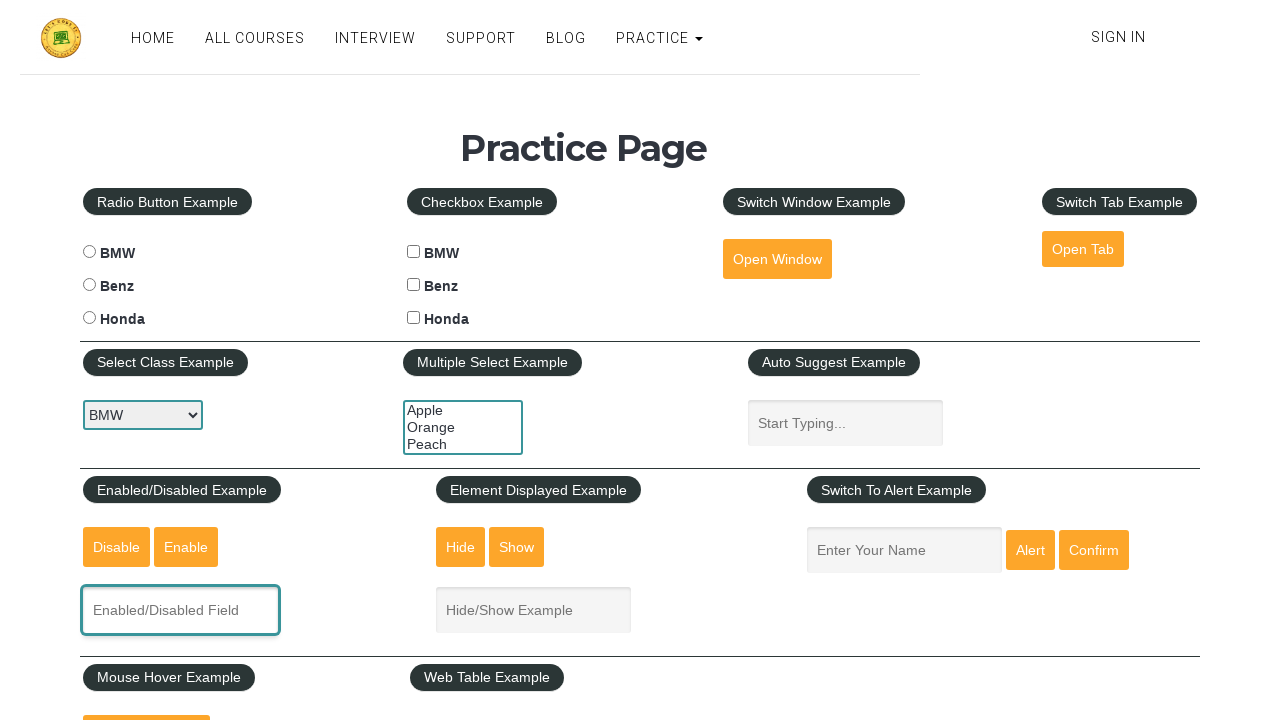

Filled input field with 'AAAAAAAAAA' on #enabled-example-input
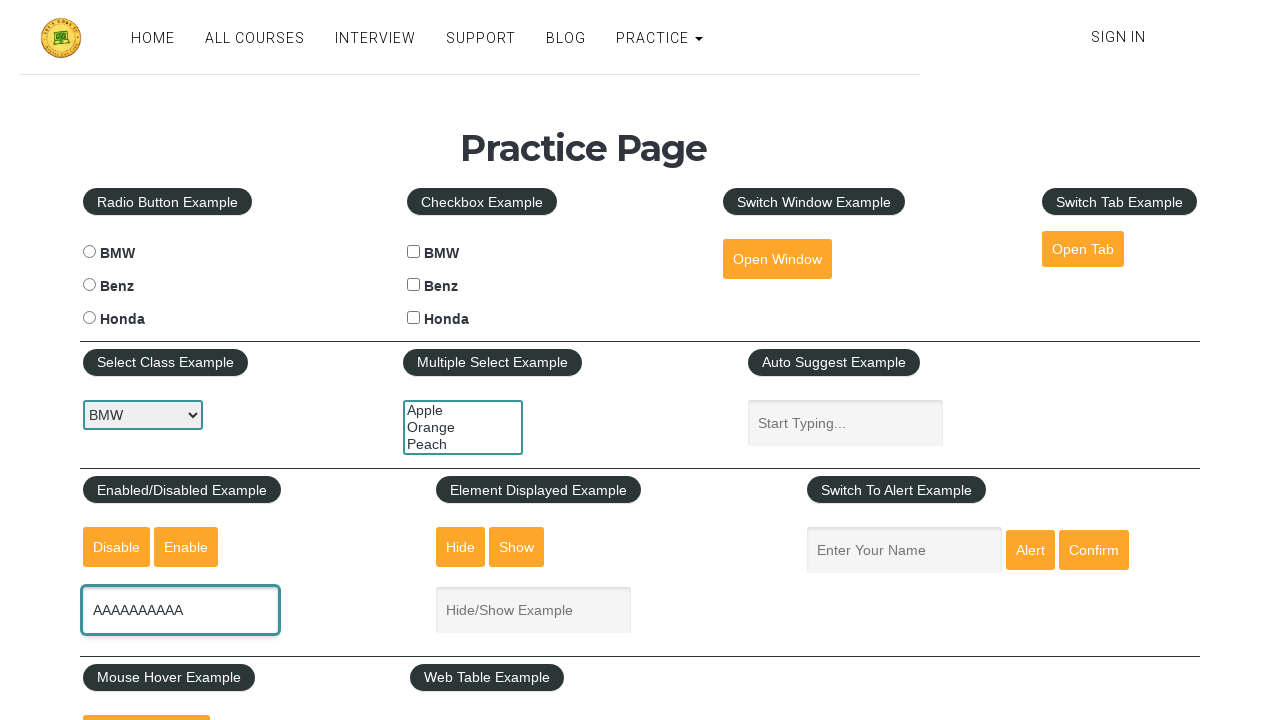

Clicked the disable button at (116, 547) on #disabled-button
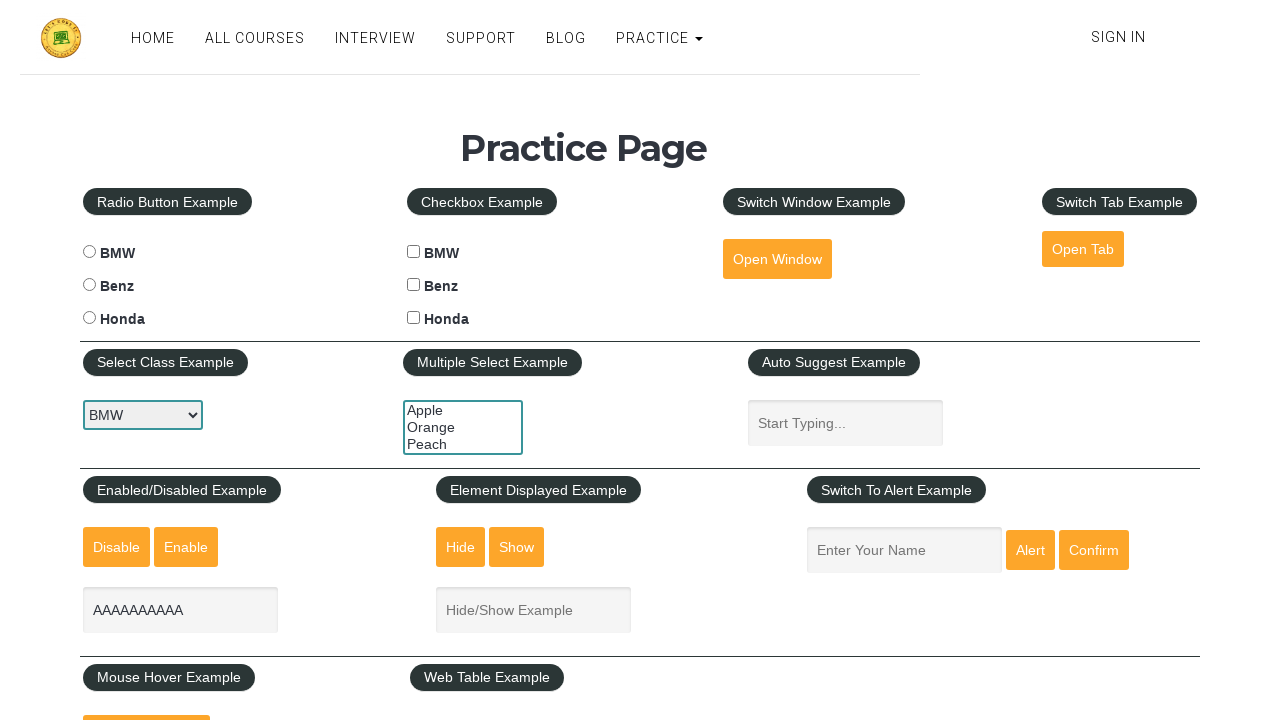

Waited 500ms for disable action to take effect
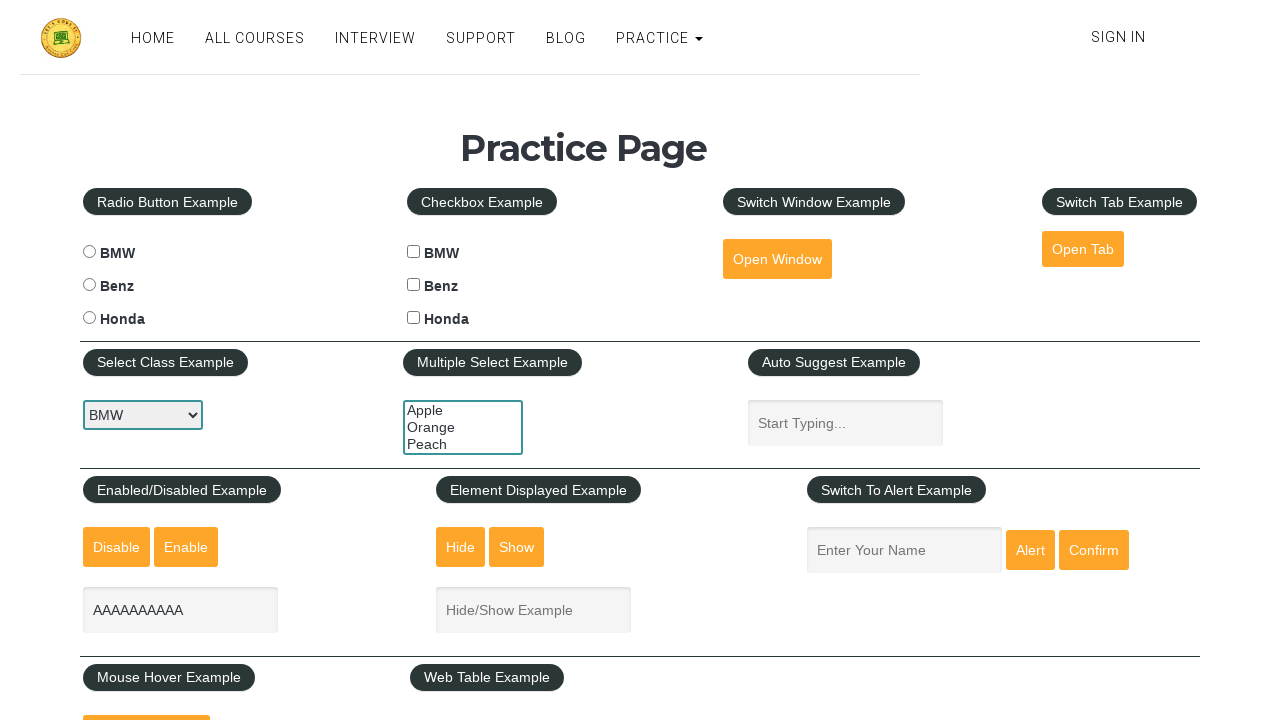

Checked if input field is now disabled
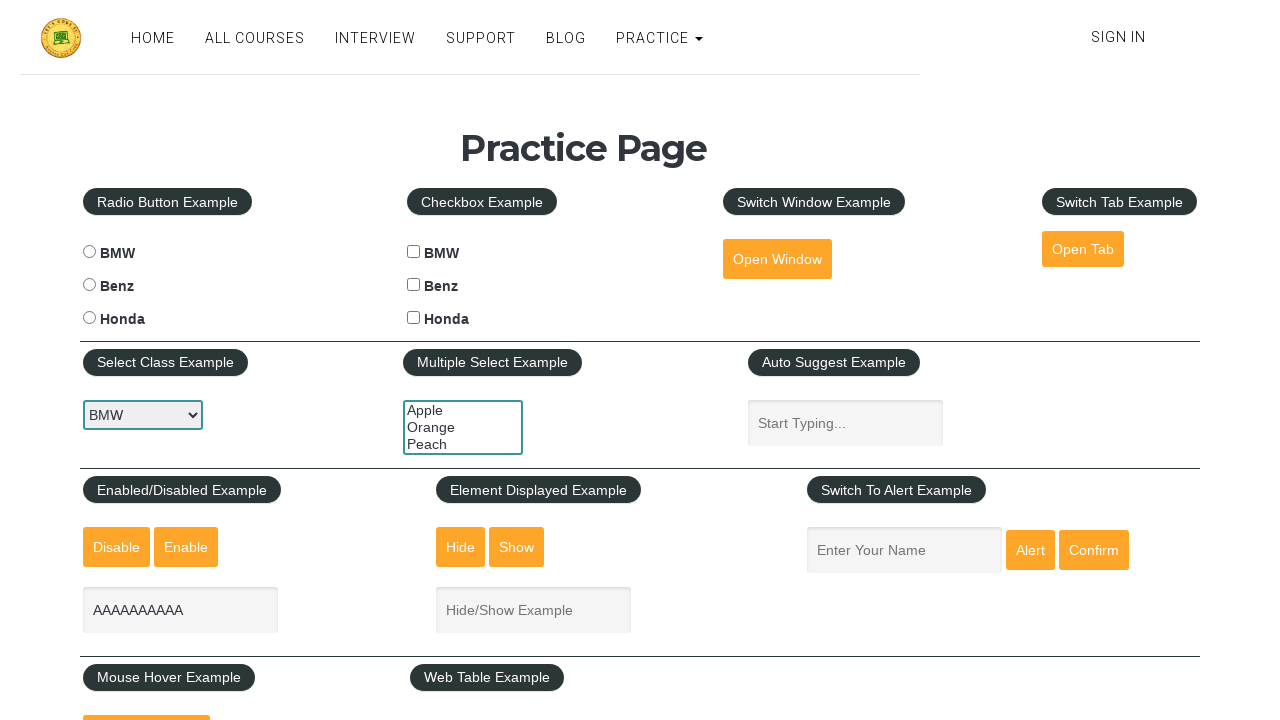

Executed JavaScript to remove the 'disabled' attribute from input field
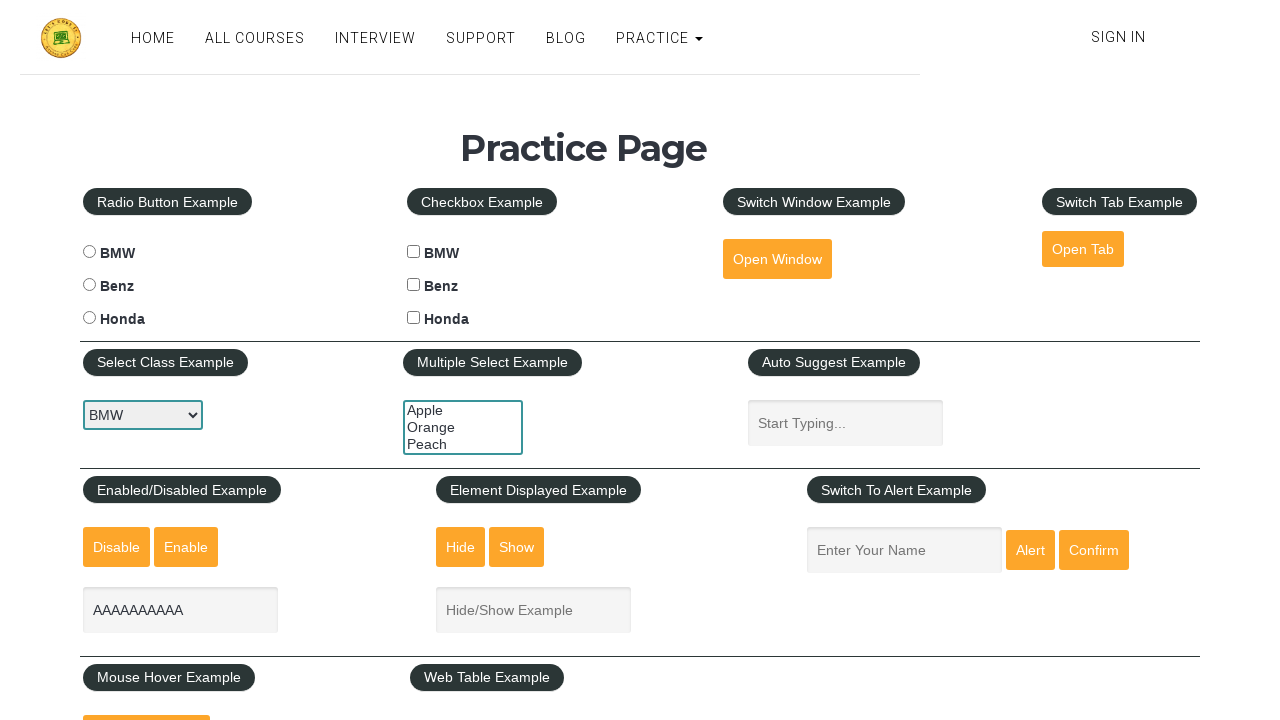

Cleared the input field on #enabled-example-input
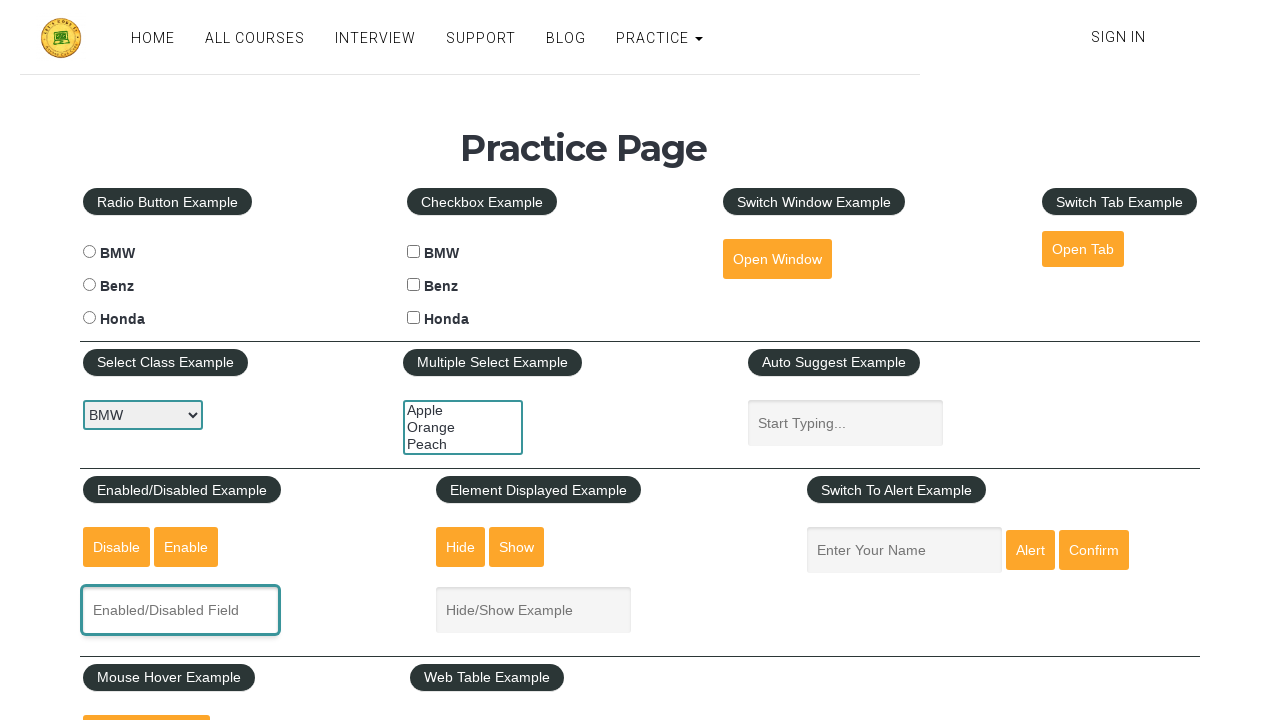

Filled input field with 'BBBBBBBBB' after removing disabled attribute on #enabled-example-input
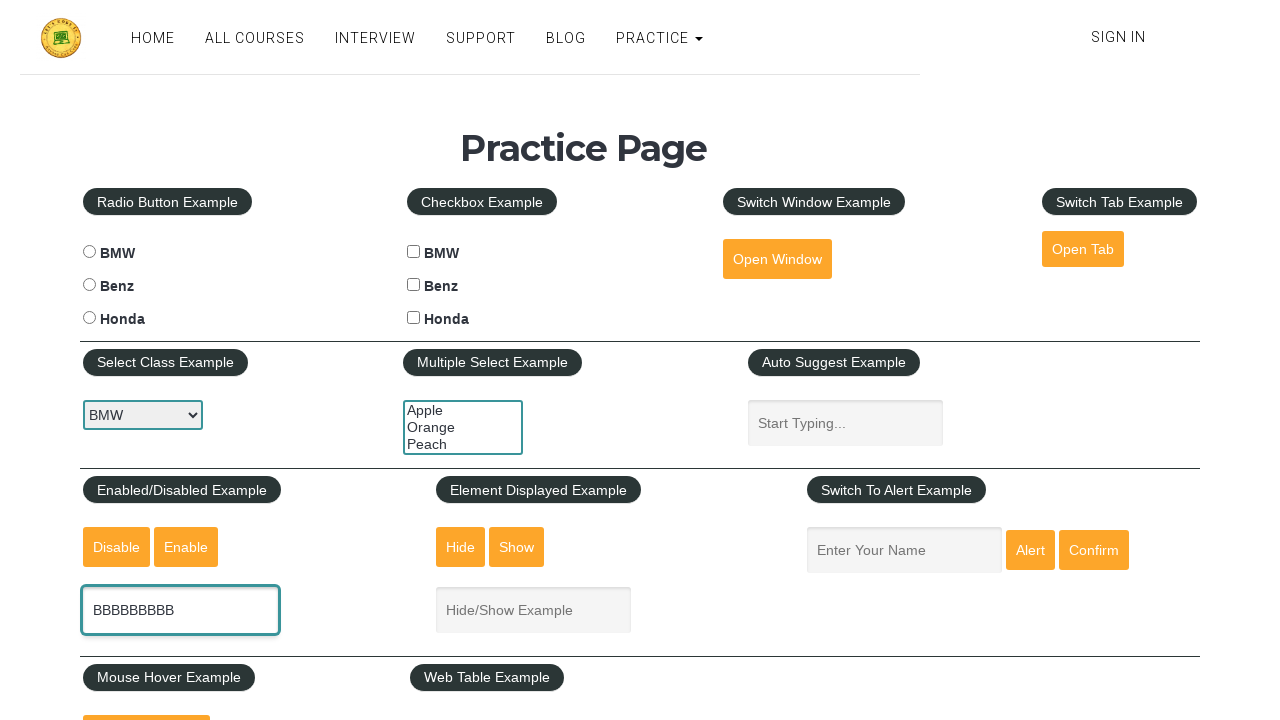

Waited 2000ms to observe the final result
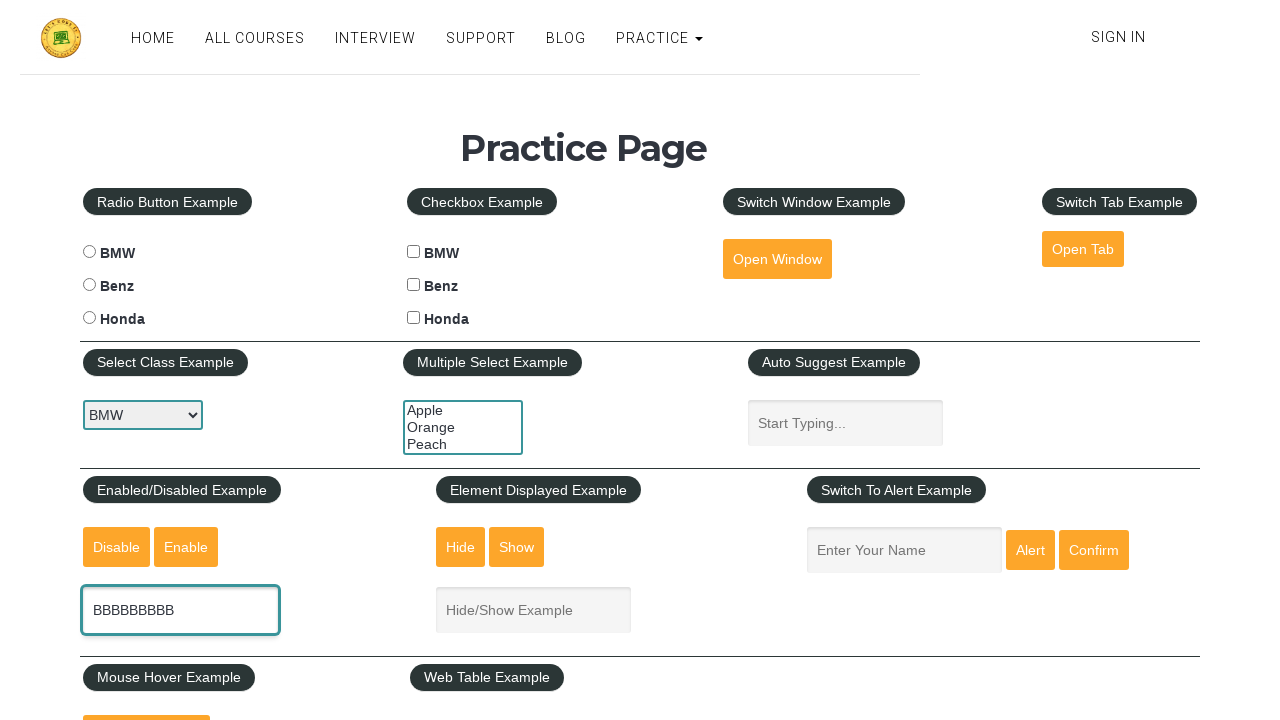

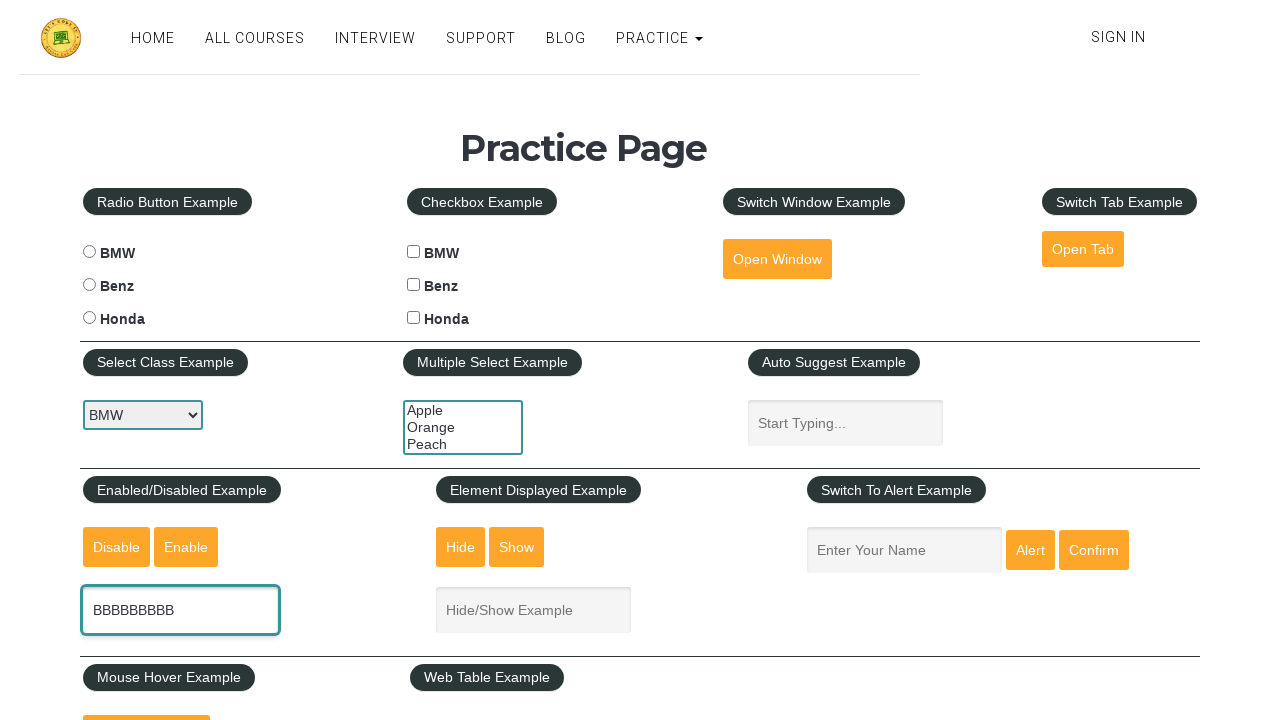